Tests a React useContext demo by clicking increment and decrement buttons multiple times to verify counter functionality

Starting URL: https://chriswongatcuhk.github.io/React-useContext-Demo/

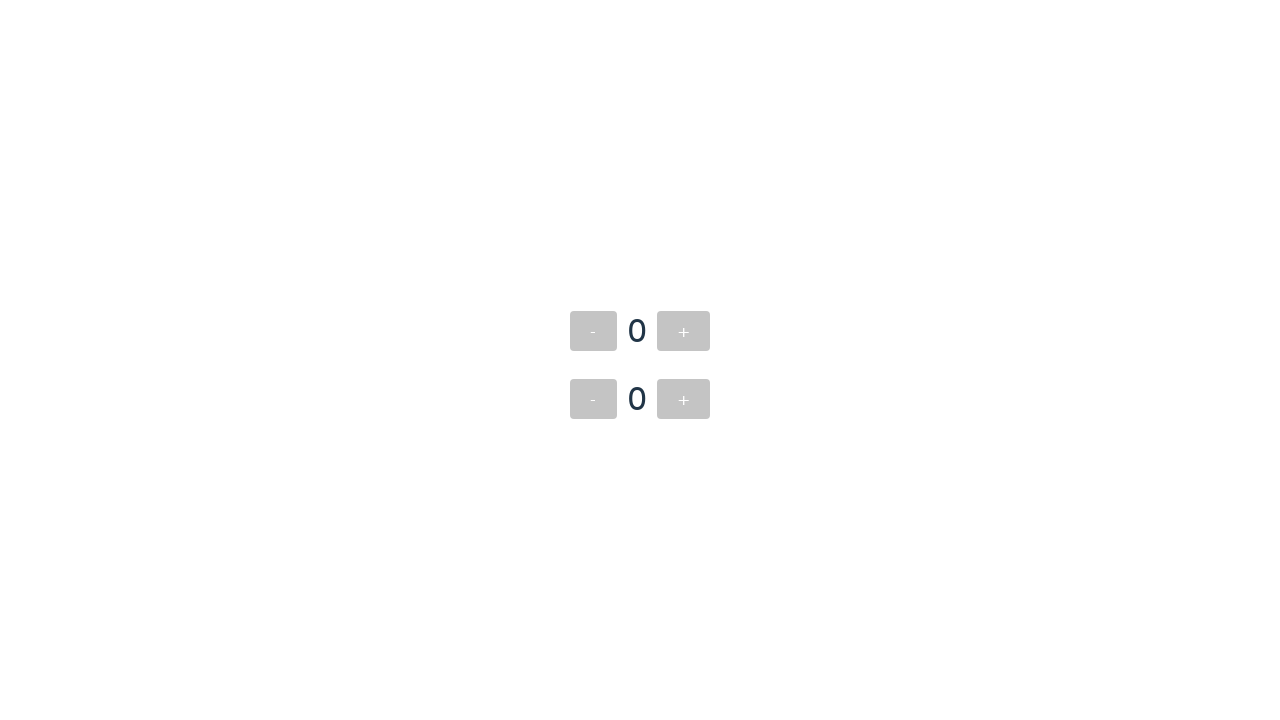

Navigated to React useContext demo page
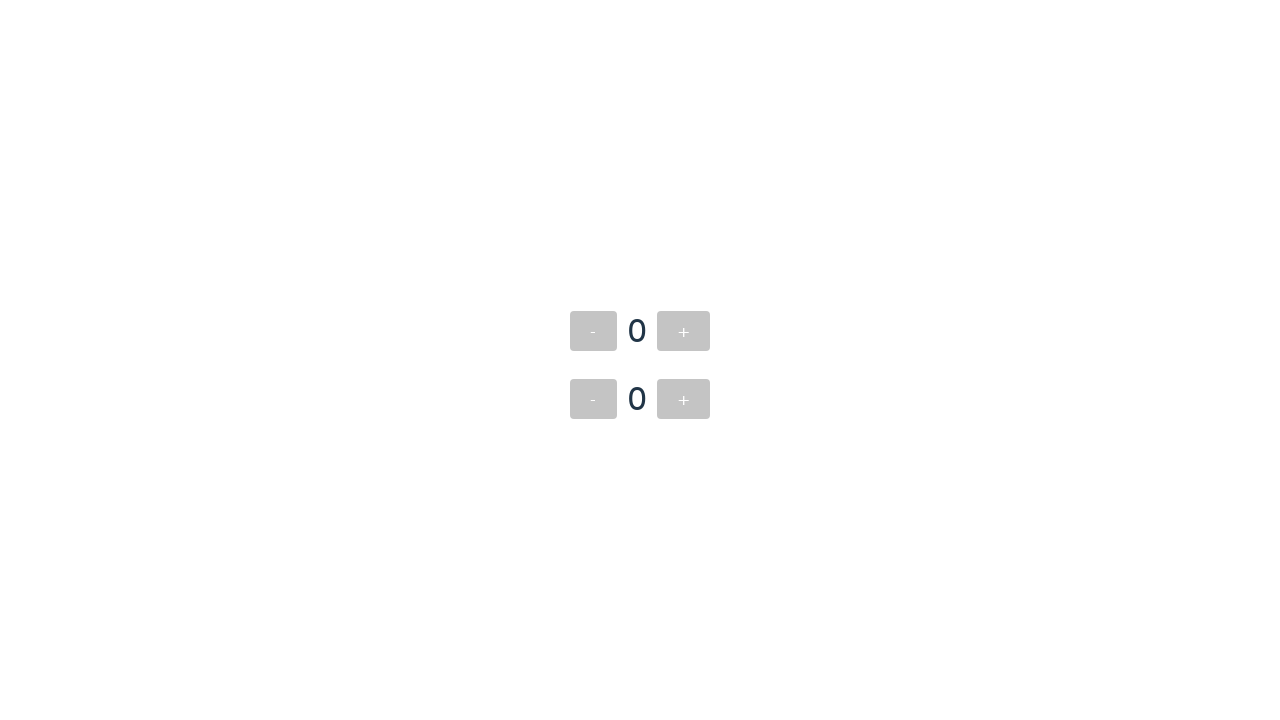

Clicked first increment button (1st time) at (683, 331) on internal:role=button[name="+"i] >> nth=0
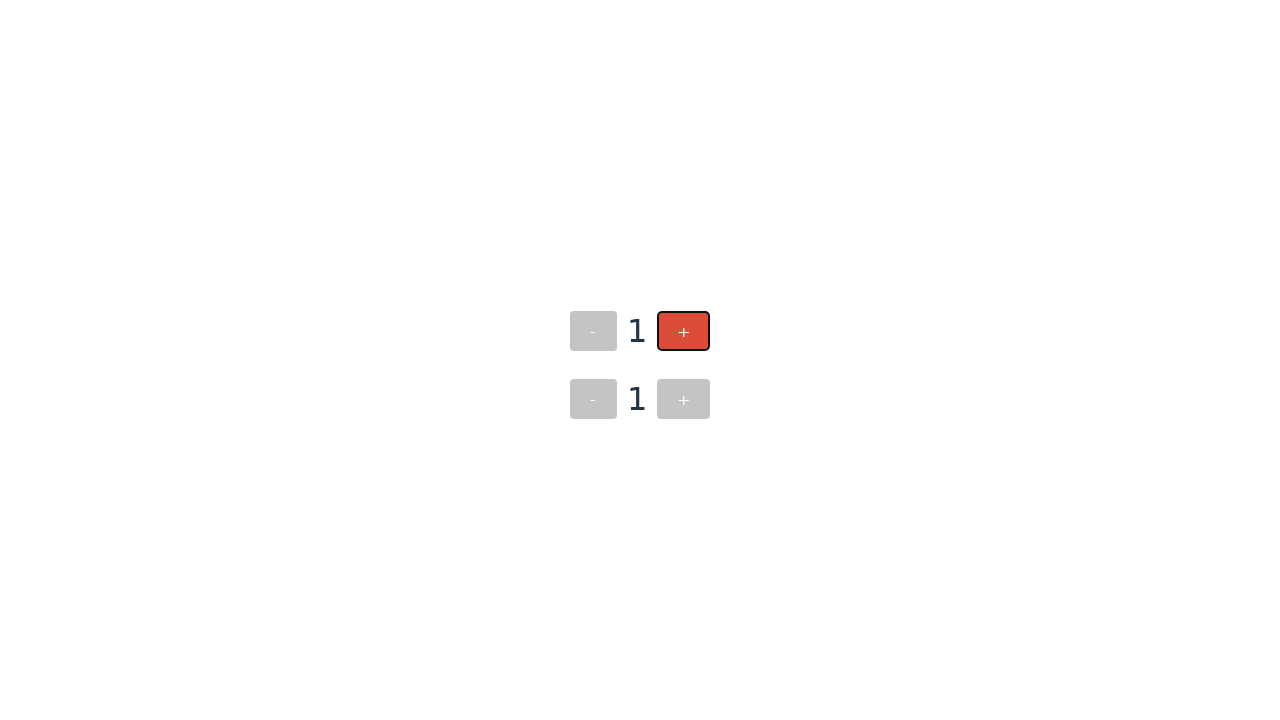

Clicked first increment button (2nd time) at (683, 331) on internal:role=button[name="+"i] >> nth=0
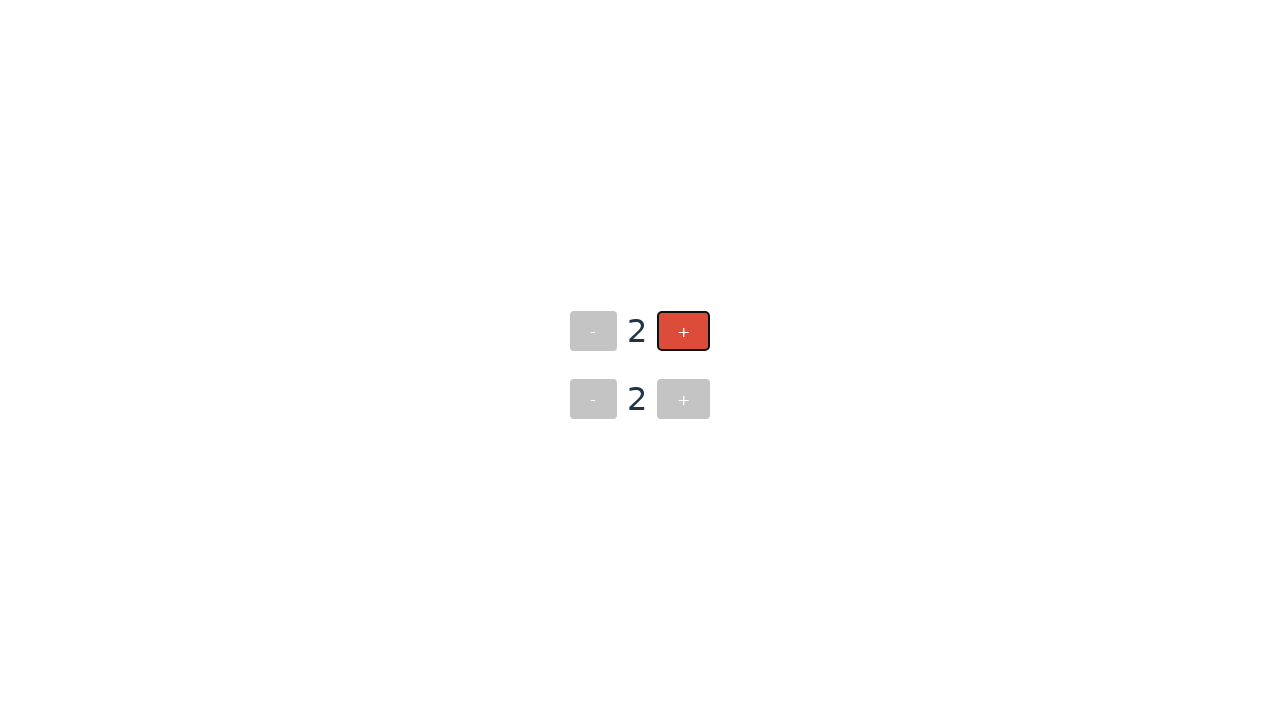

Clicked first increment button (3rd time) at (683, 331) on internal:role=button[name="+"i] >> nth=0
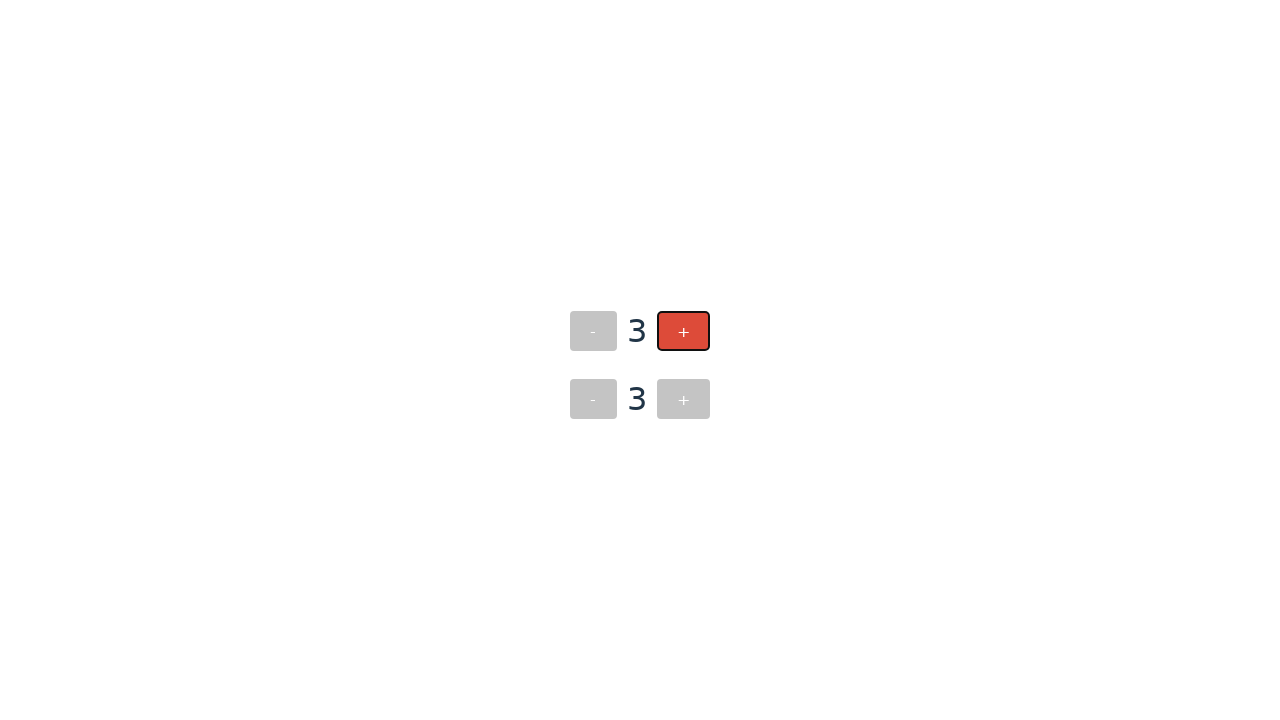

Clicked second increment button twice at (683, 399) on internal:role=button[name="+"i] >> nth=1
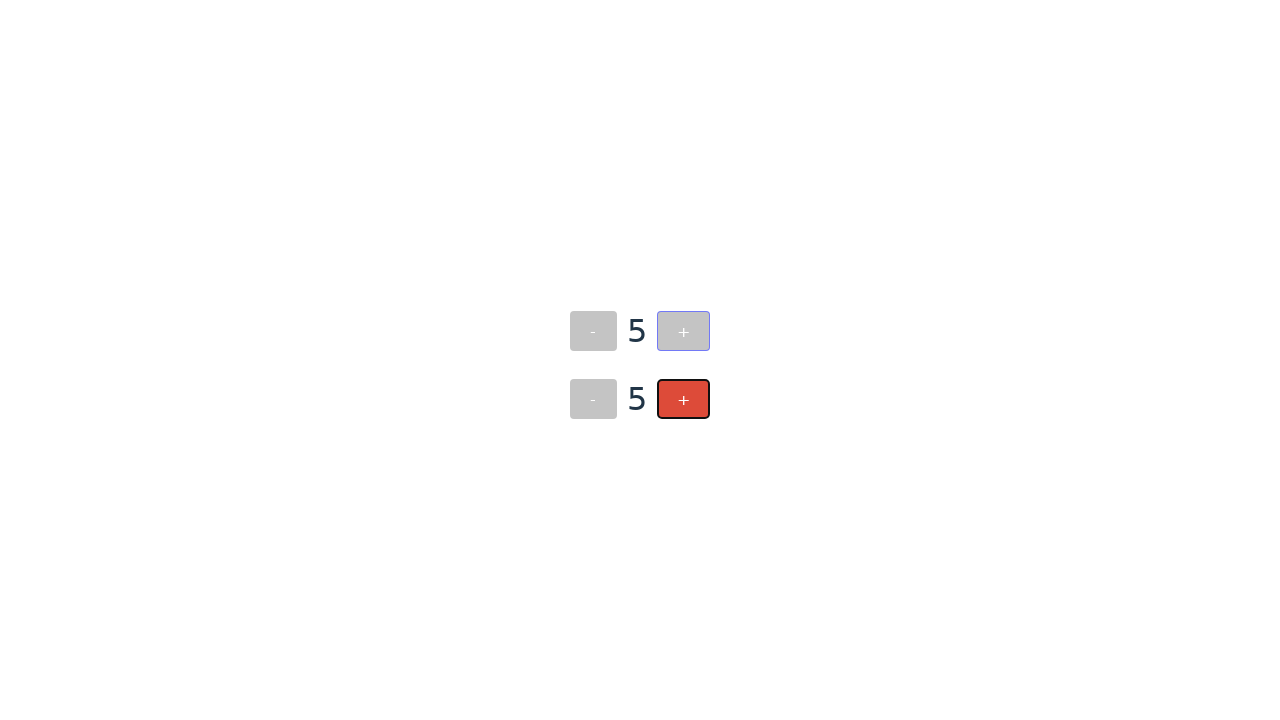

Clicked first decrement button once at (593, 331) on internal:role=button[name="-"i] >> nth=0
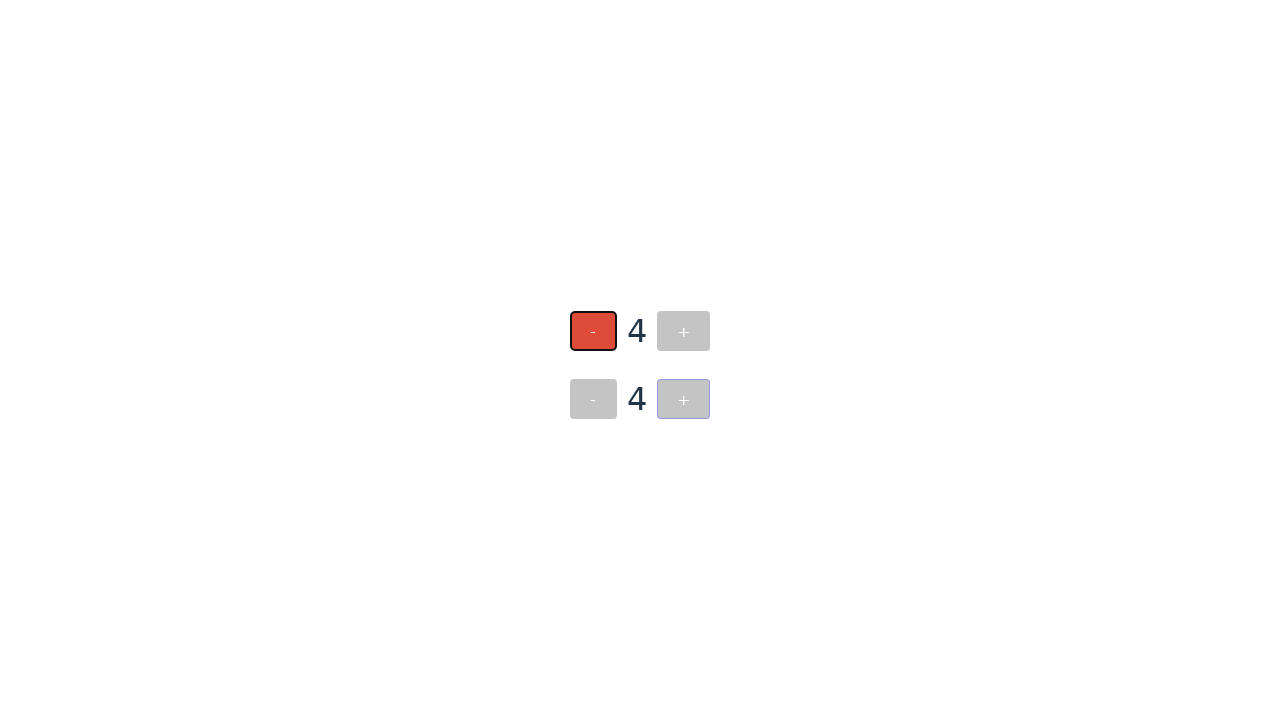

Clicked second decrement button once at (593, 399) on internal:role=button[name="-"i] >> nth=1
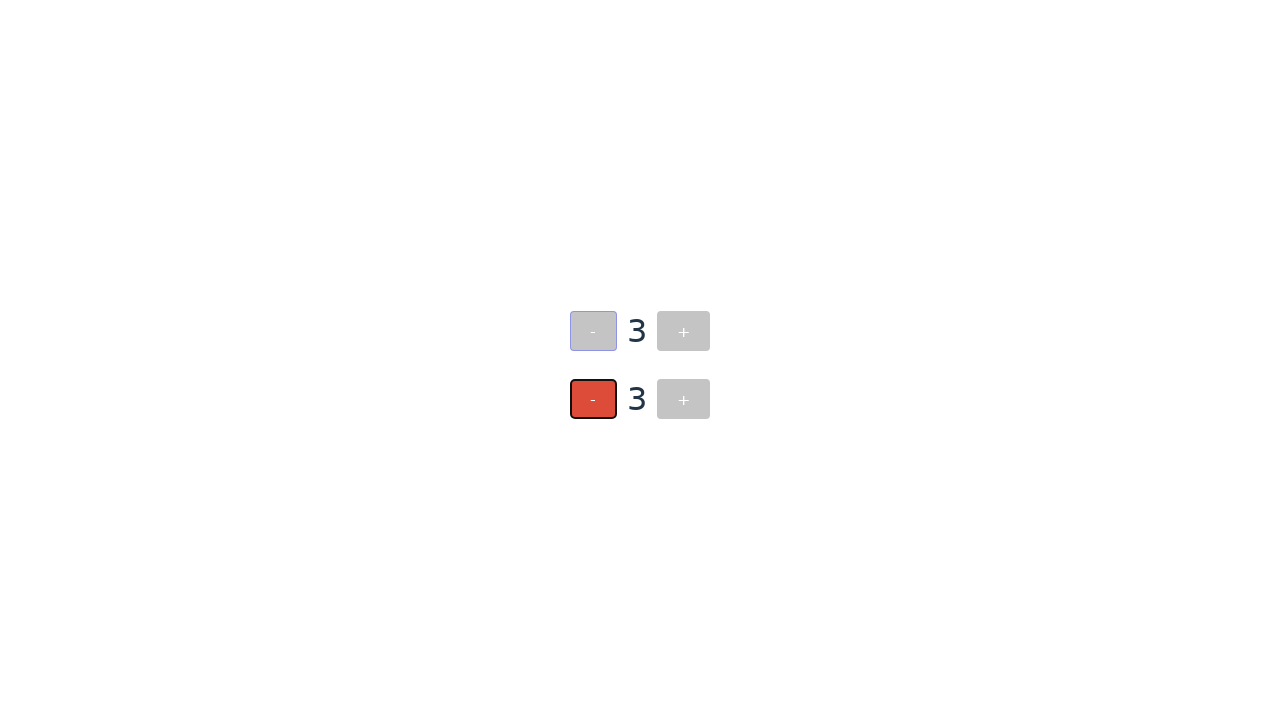

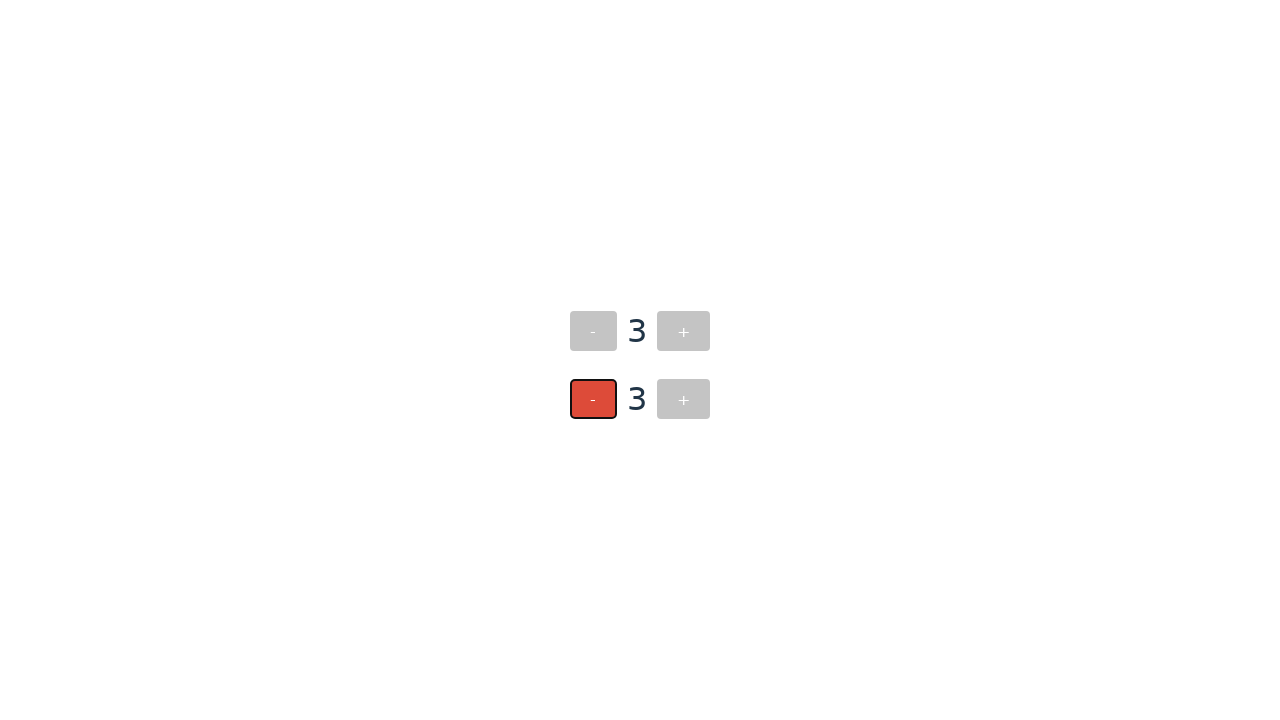